Tests drag and drop functionality by dragging an element and dropping it onto a target element within an iframe

Starting URL: https://jqueryui.com/droppable/

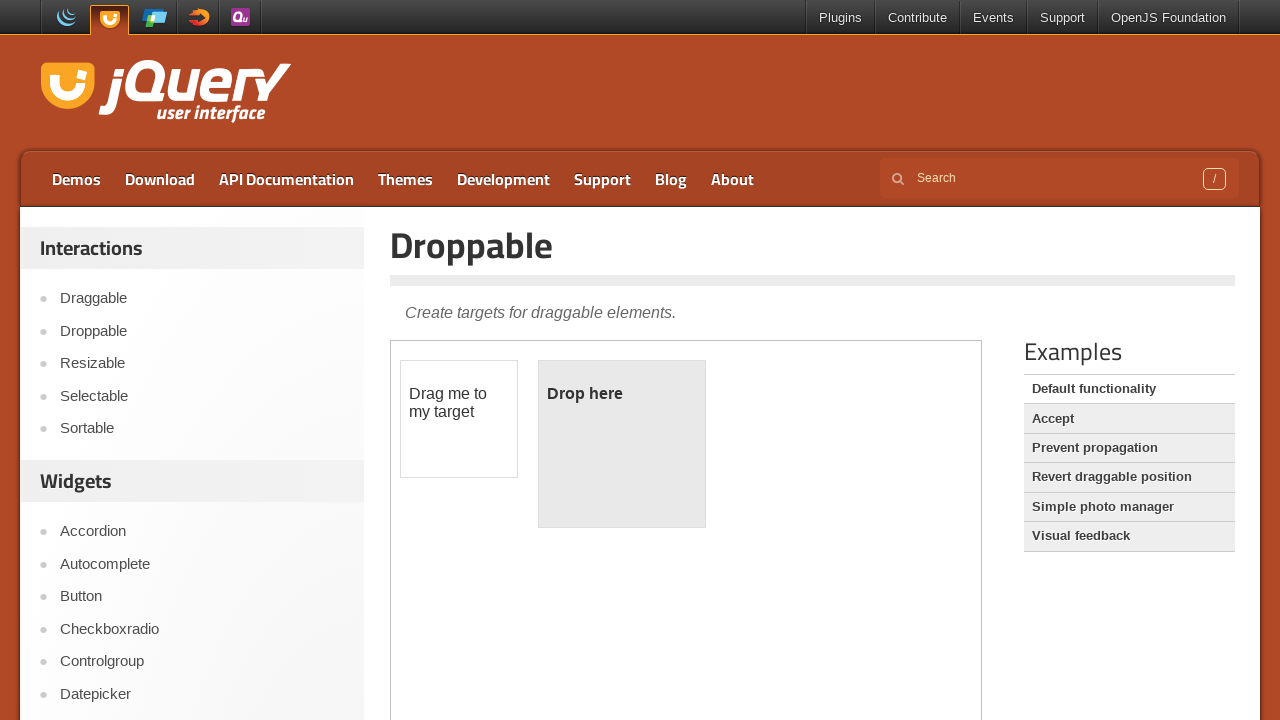

Located the iframe containing drag and drop demo
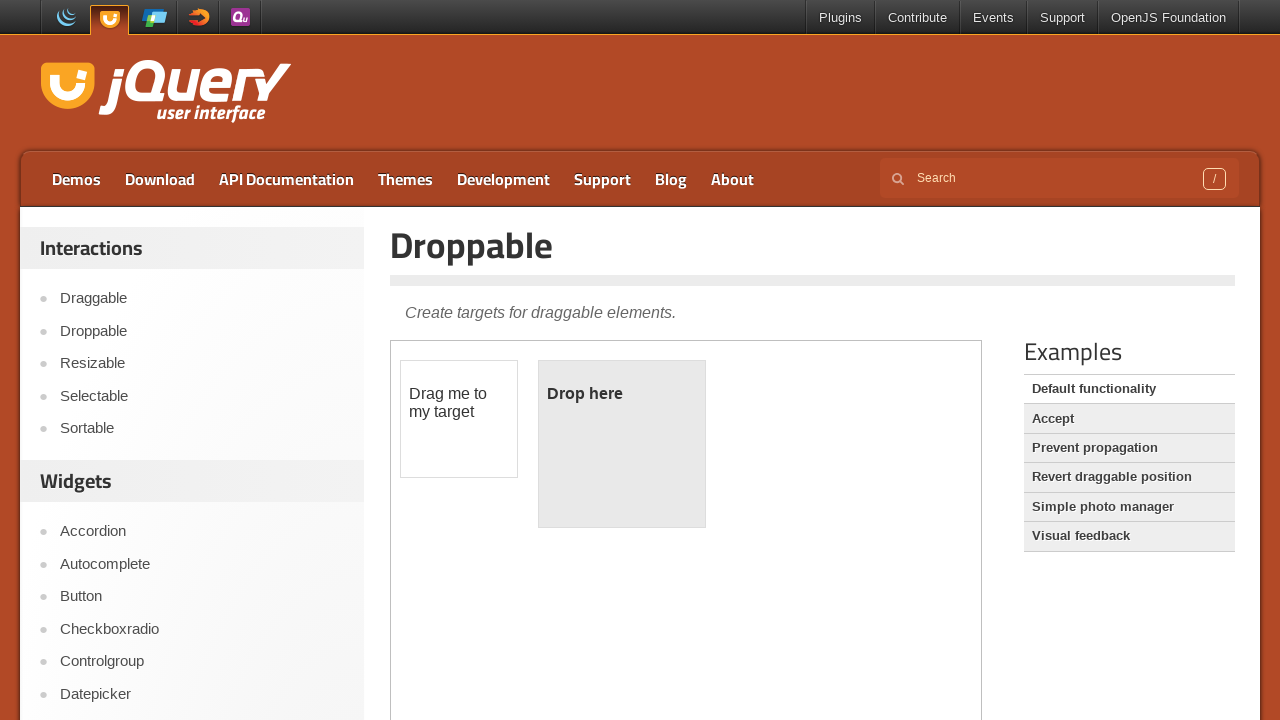

Located the draggable element
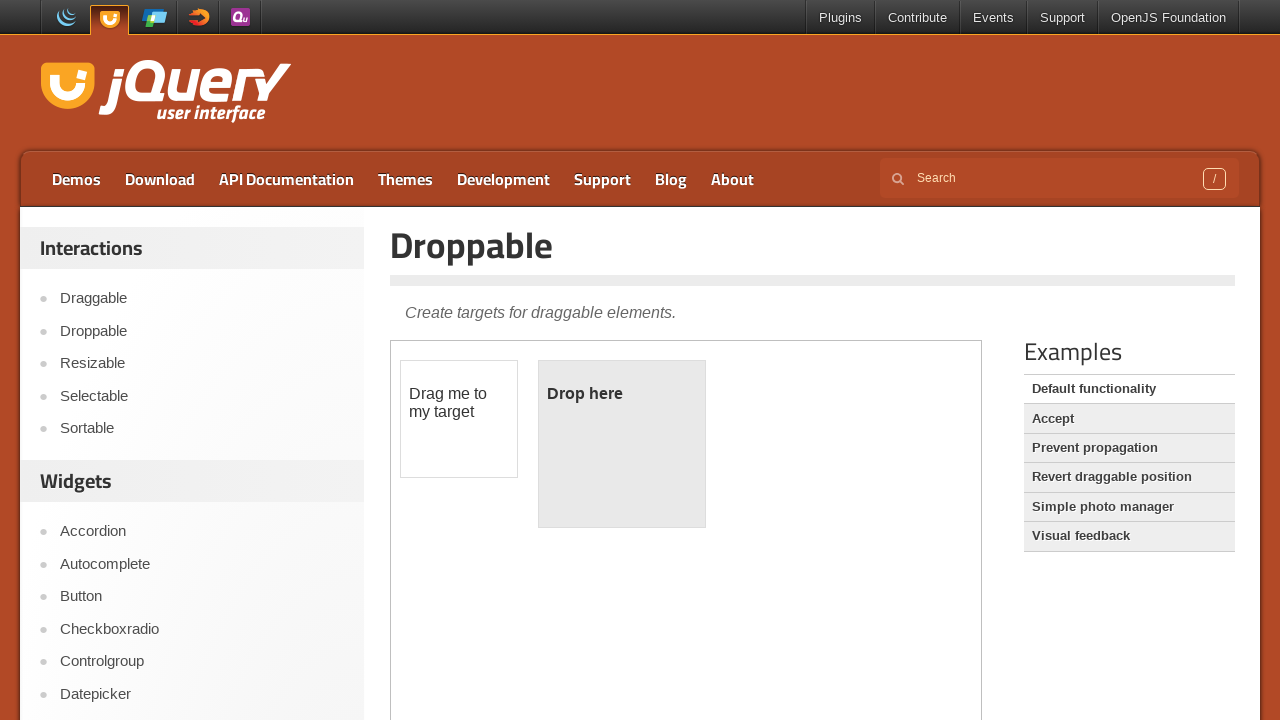

Located the droppable target element
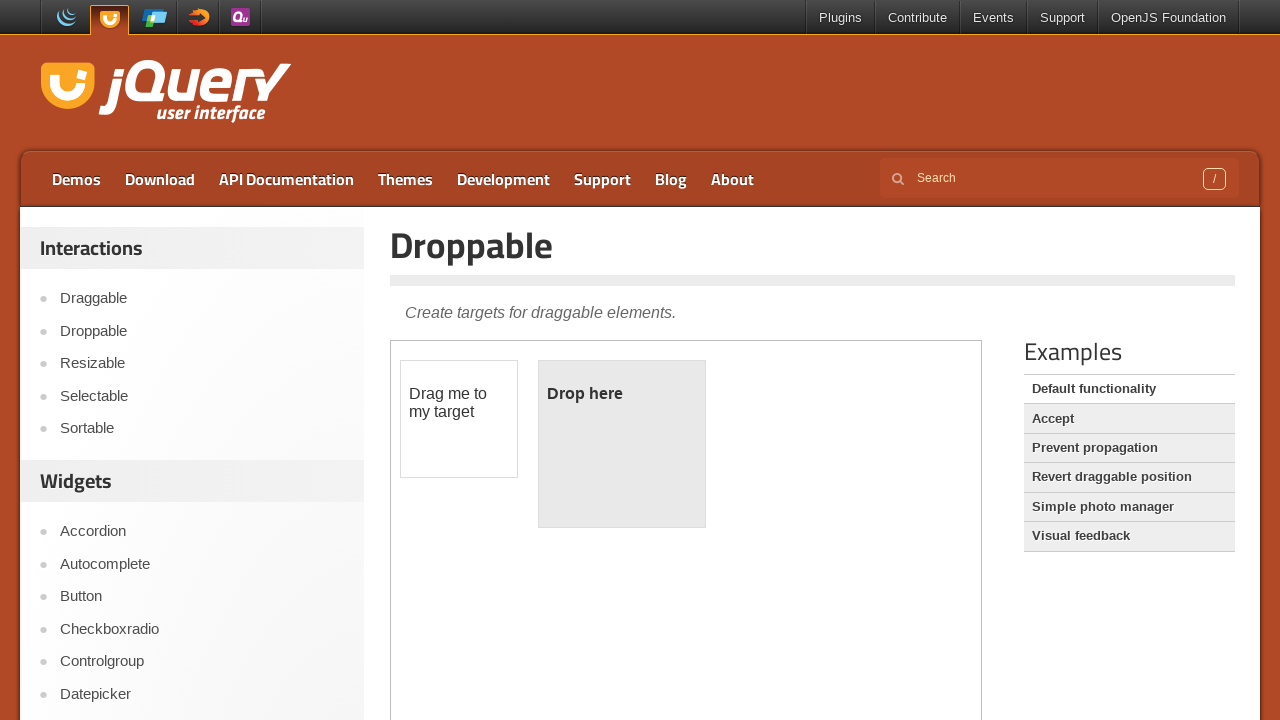

Dragged draggable element and dropped it onto the droppable target at (622, 444)
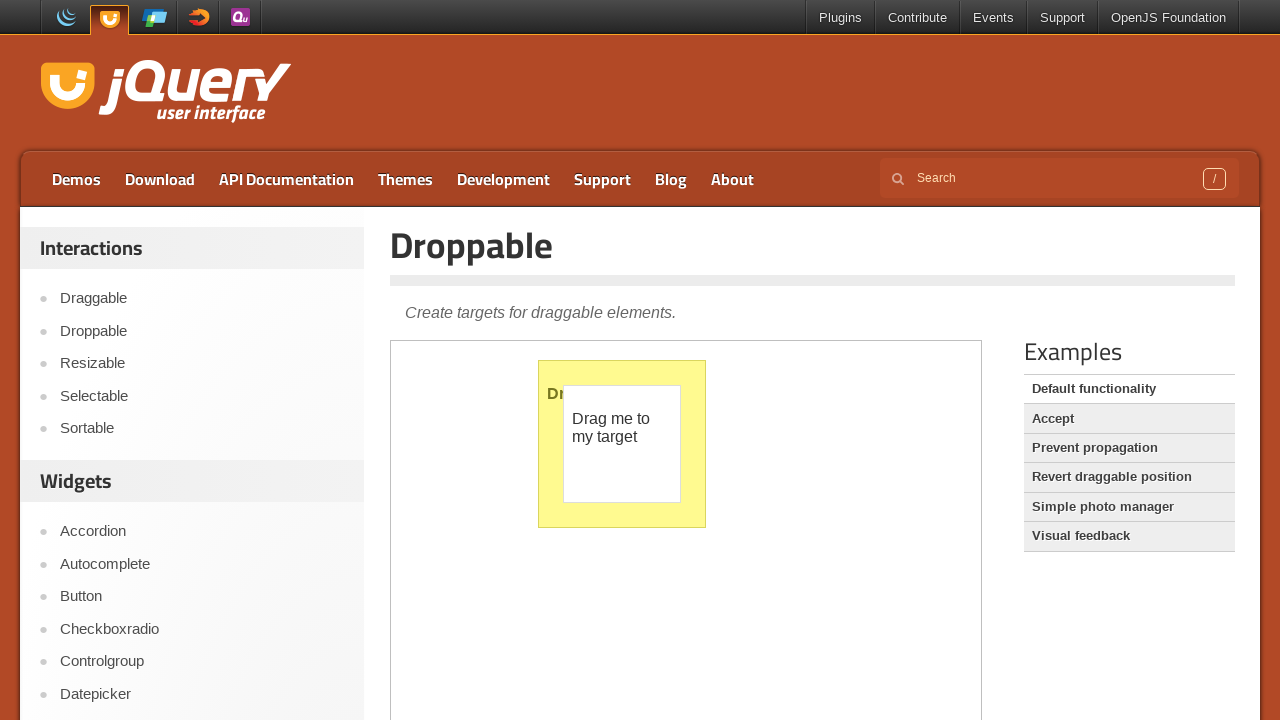

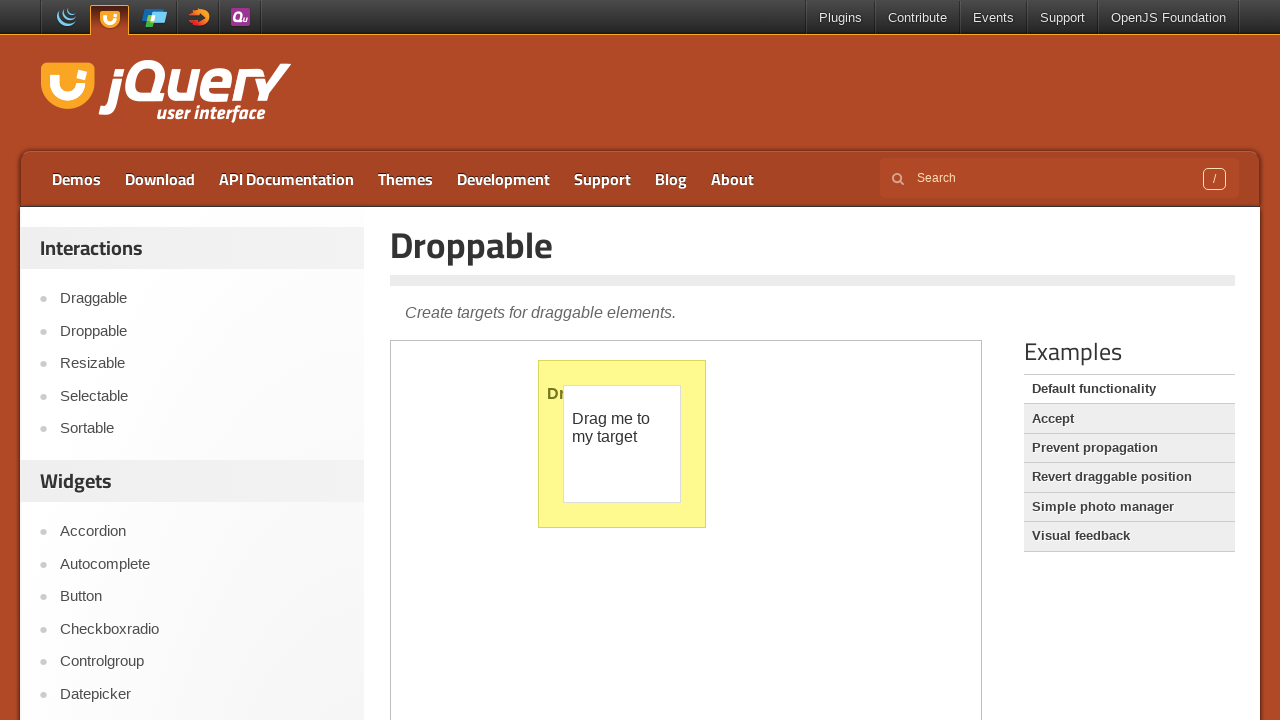